Tests data table sorting by clicking the dues column header twice to sort in descending order (table without semantic class attributes)

Starting URL: http://the-internet.herokuapp.com/tables

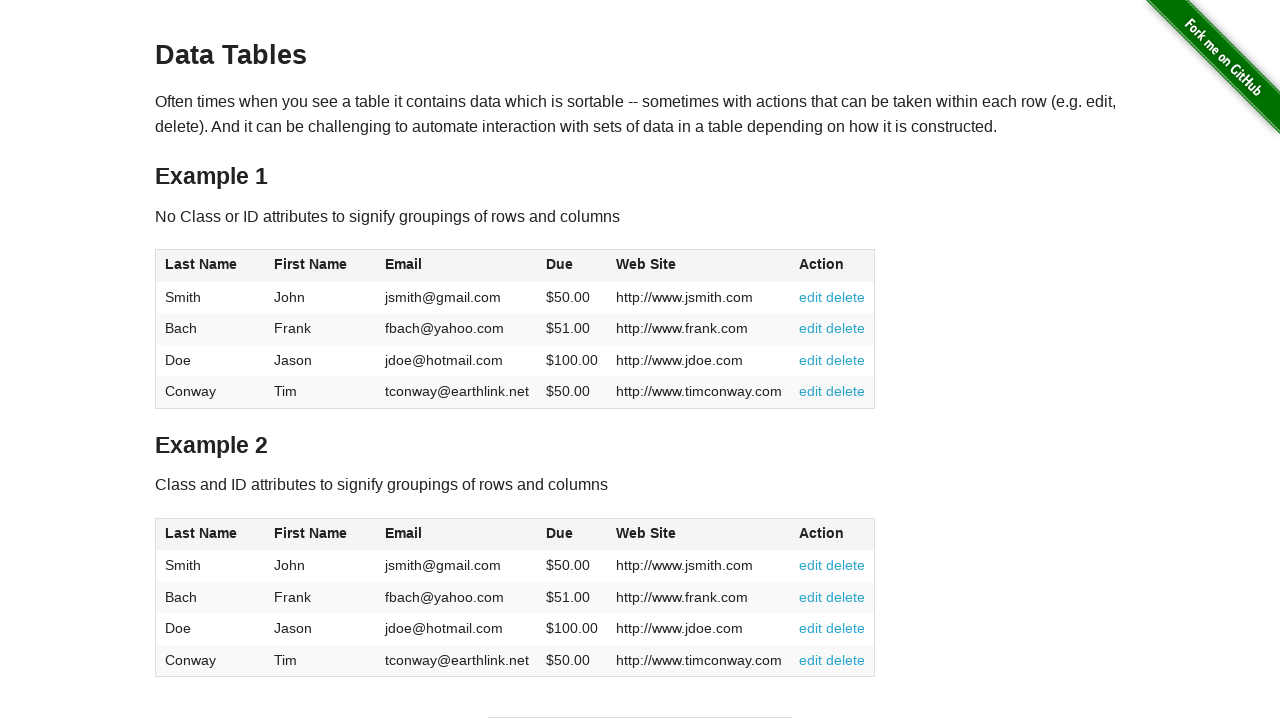

Clicked dues column header for first sort (ascending) at (572, 266) on #table1 thead tr th:nth-of-type(4)
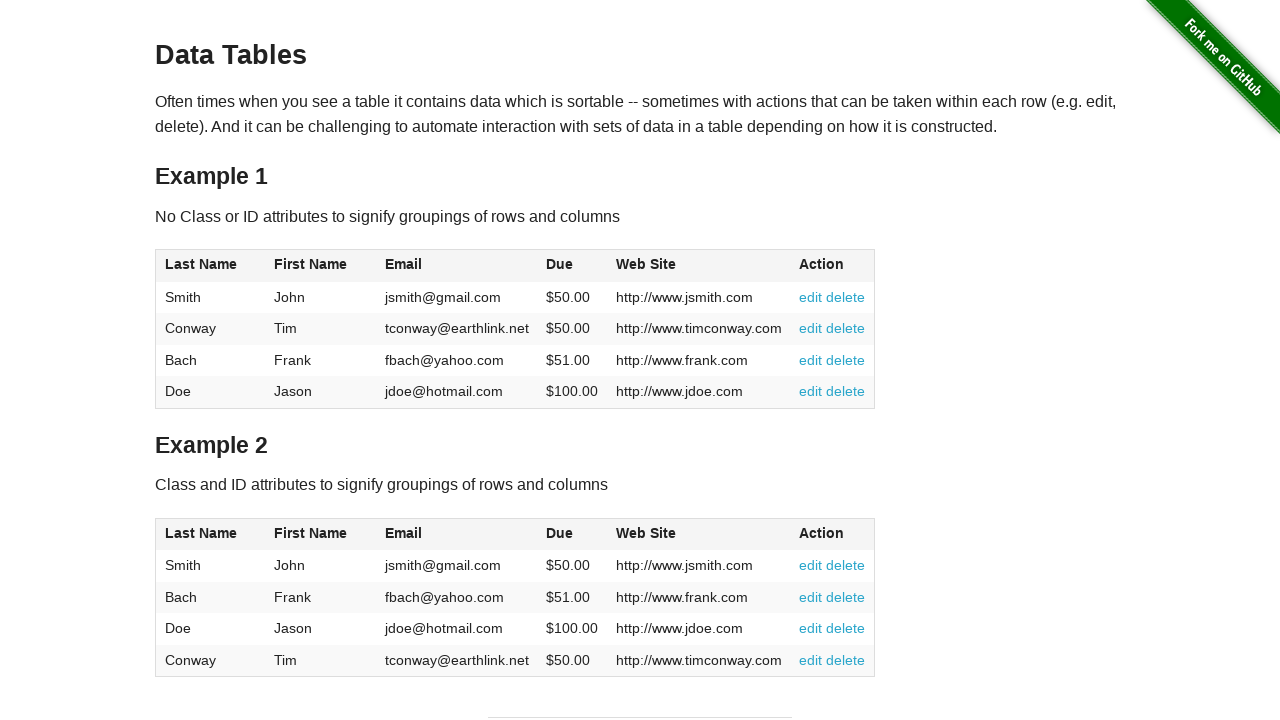

Clicked dues column header for second sort (descending) at (572, 266) on #table1 thead tr th:nth-of-type(4)
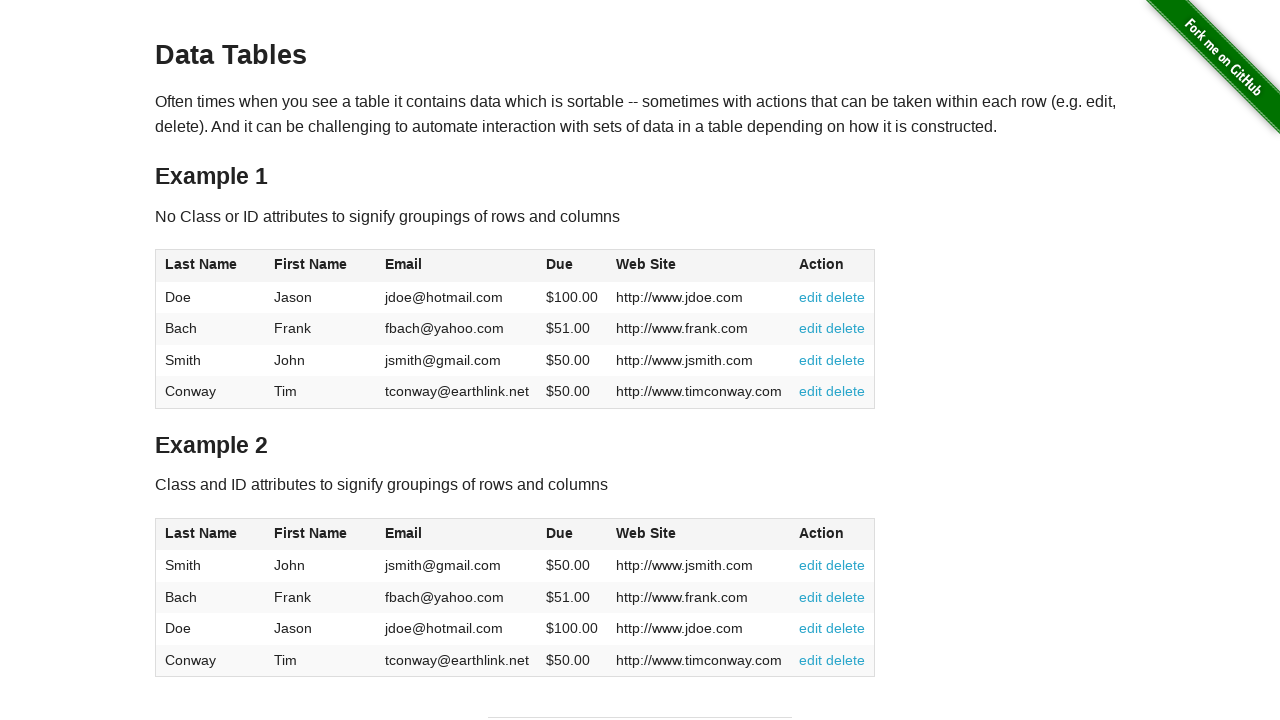

Table body loaded after sorting in descending order
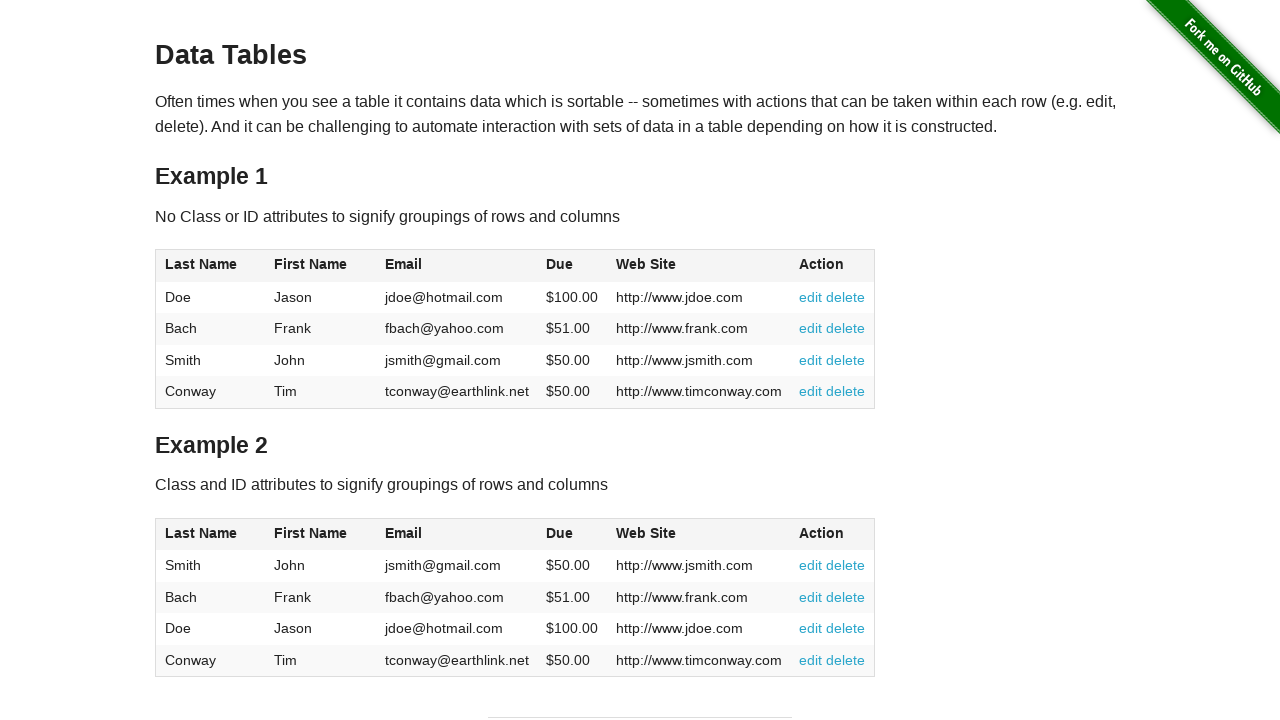

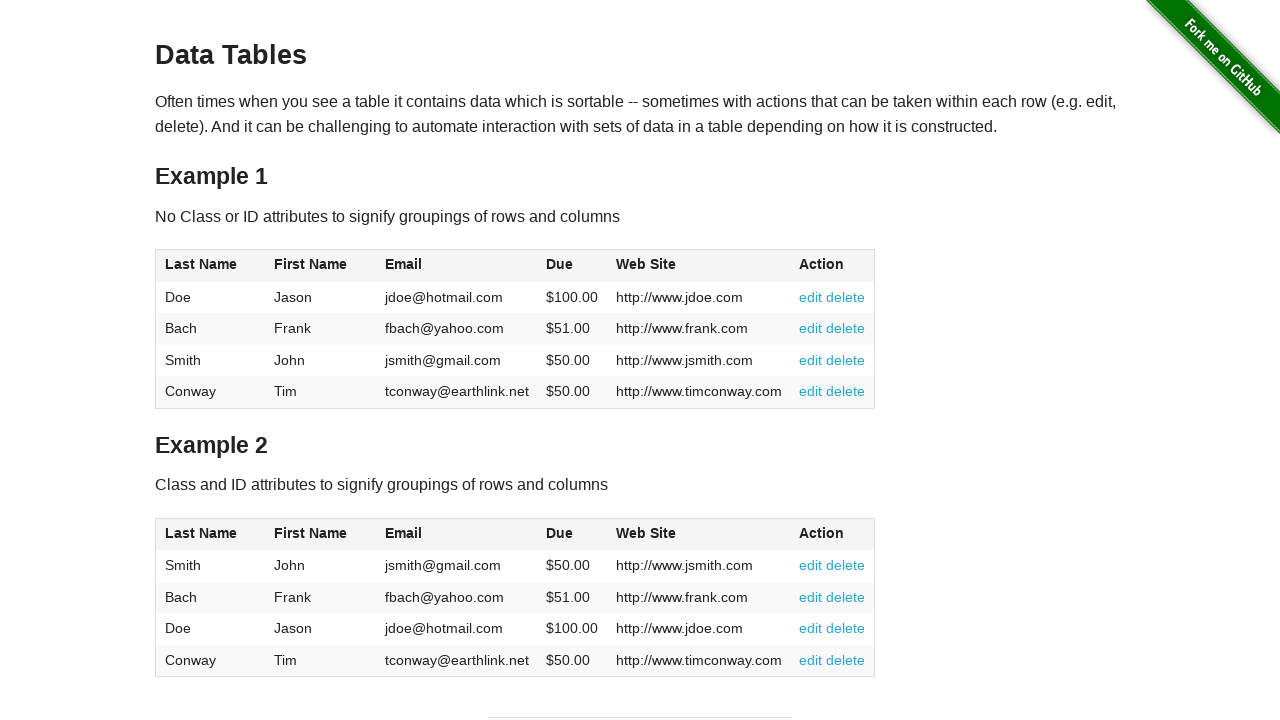